Simple environment verification test that navigates to two different URLs to confirm browser automation is working correctly

Starting URL: https://srbarriga.herokuapp.com

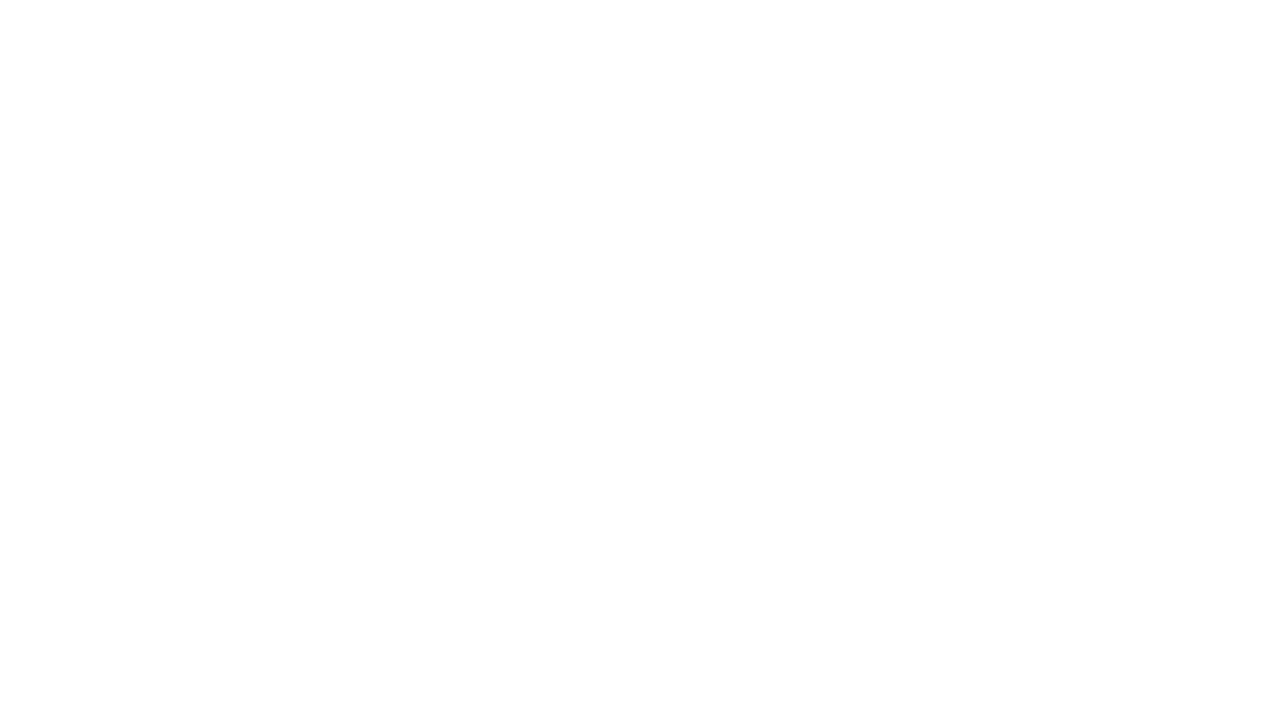

Navigated to second URL: http://renato.relesi.com.br/
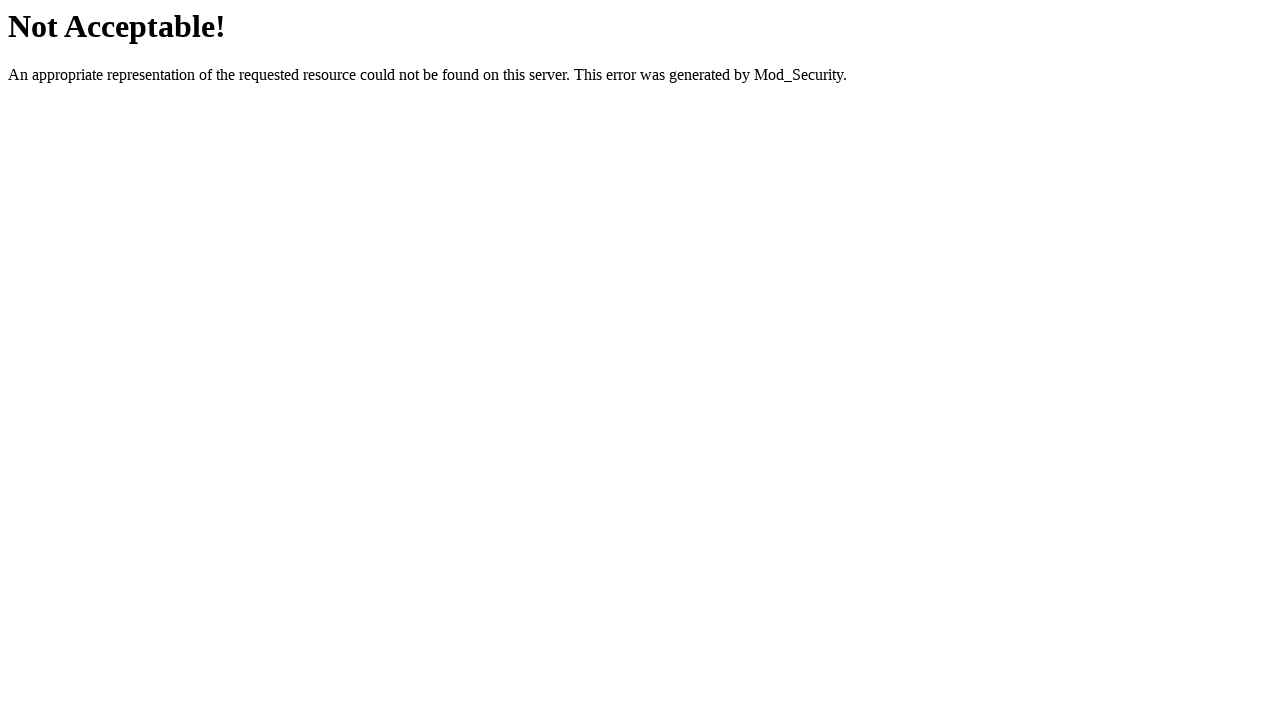

Page DOM content loaded for second URL
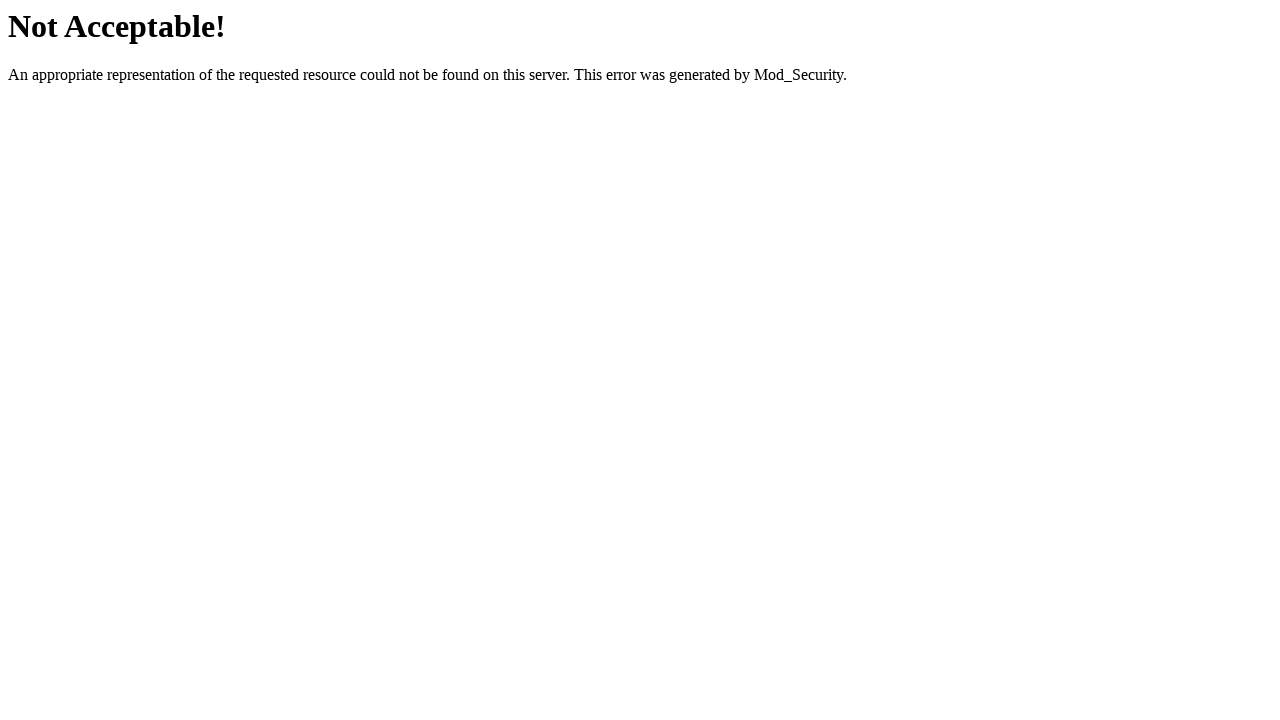

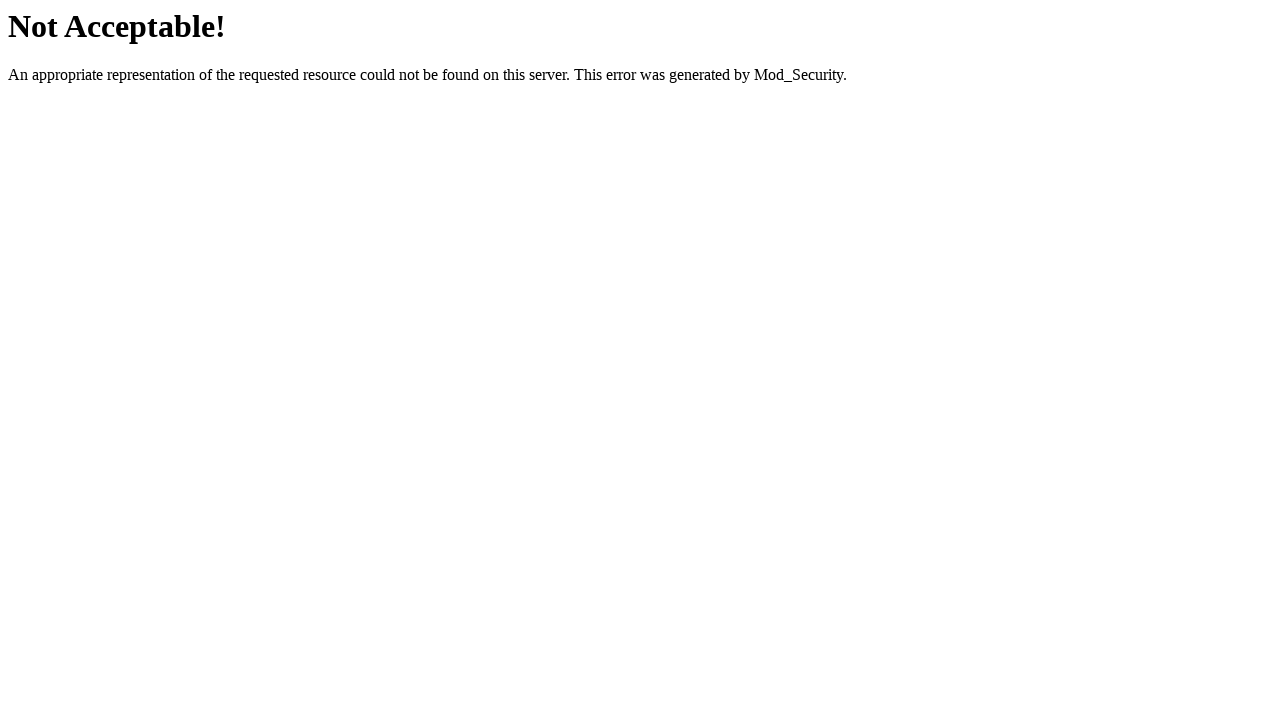